Tests the date calculator page by selecting various date options from dropdown menus (months, days) and entering a year value to perform date calculations

Starting URL: https://www.calculator.net/date-calculator.html

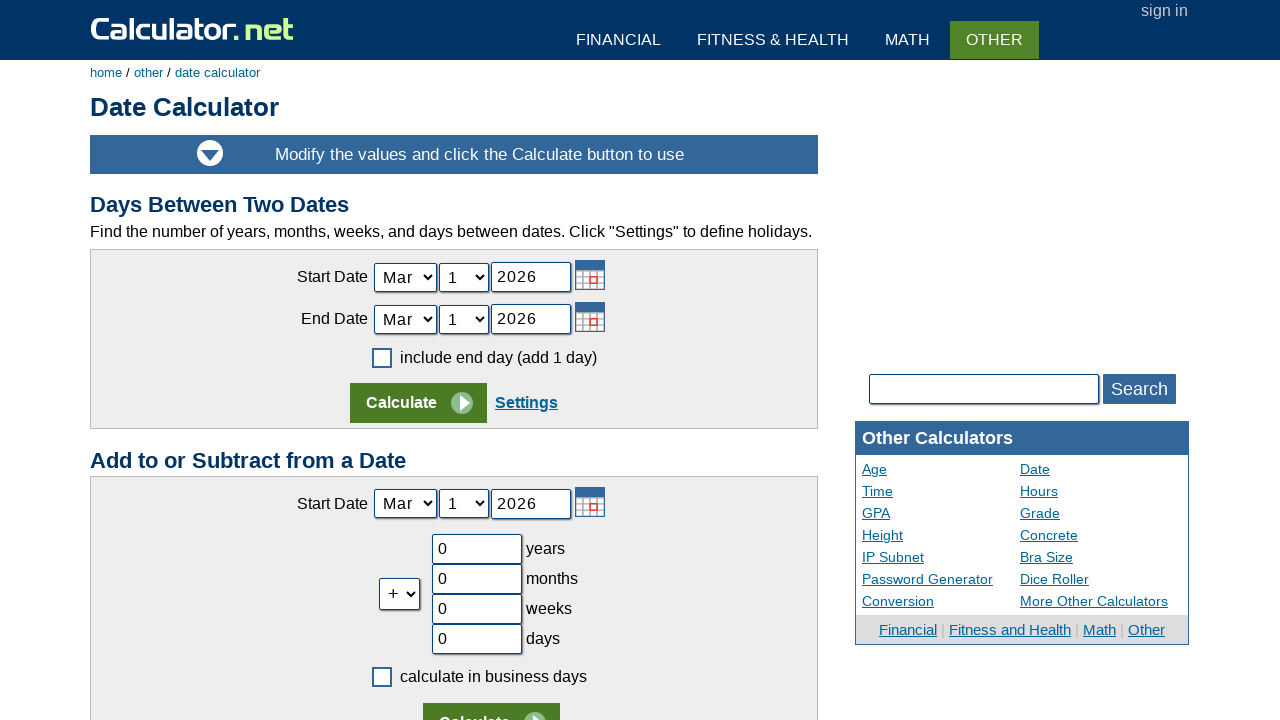

Selected November (index 10) from today_Month dropdown on #today_Month_ID
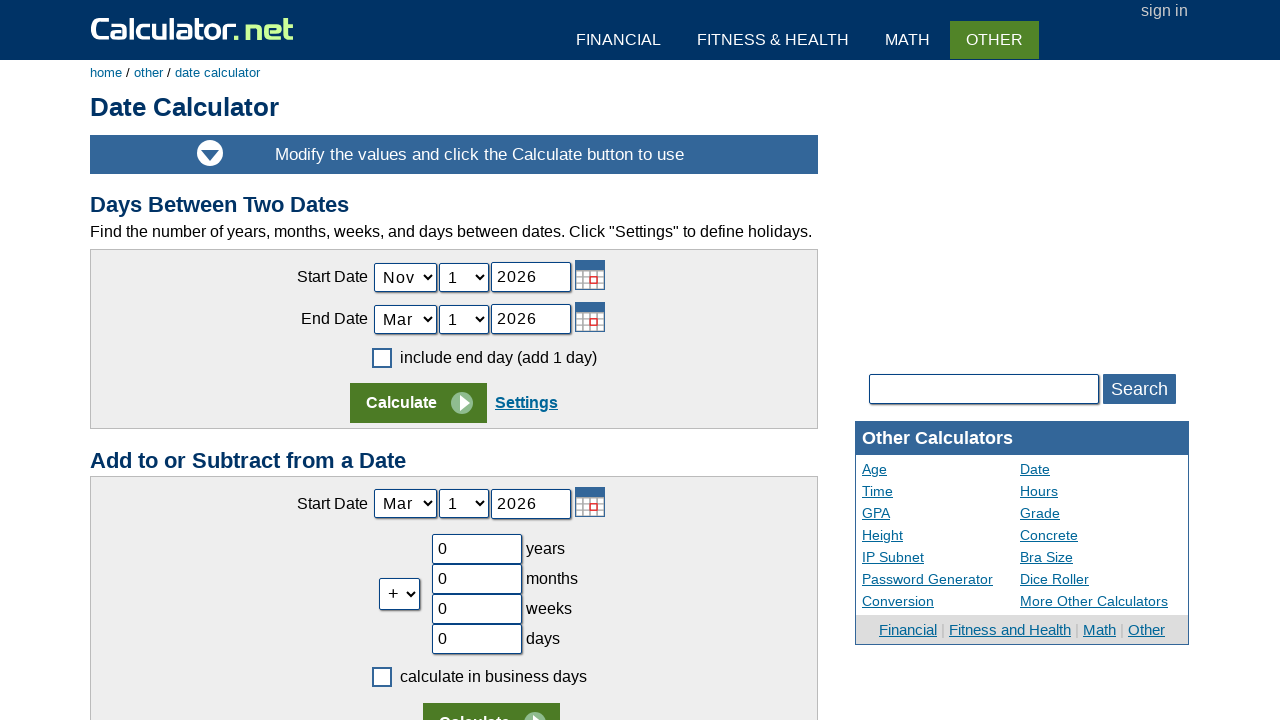

Selected day 1 (index 0) from today_Day dropdown on #today_Day_ID
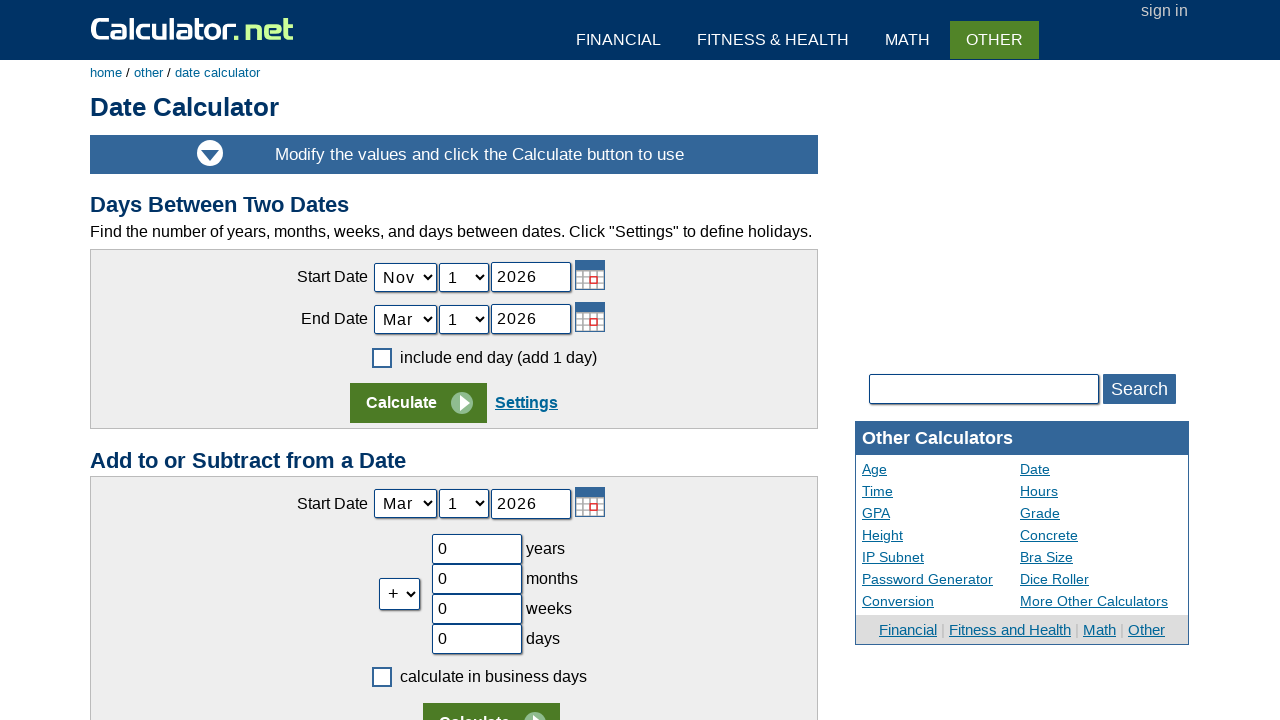

Selected March (index 2) from ageat_Month dropdown on #ageat_Month_ID
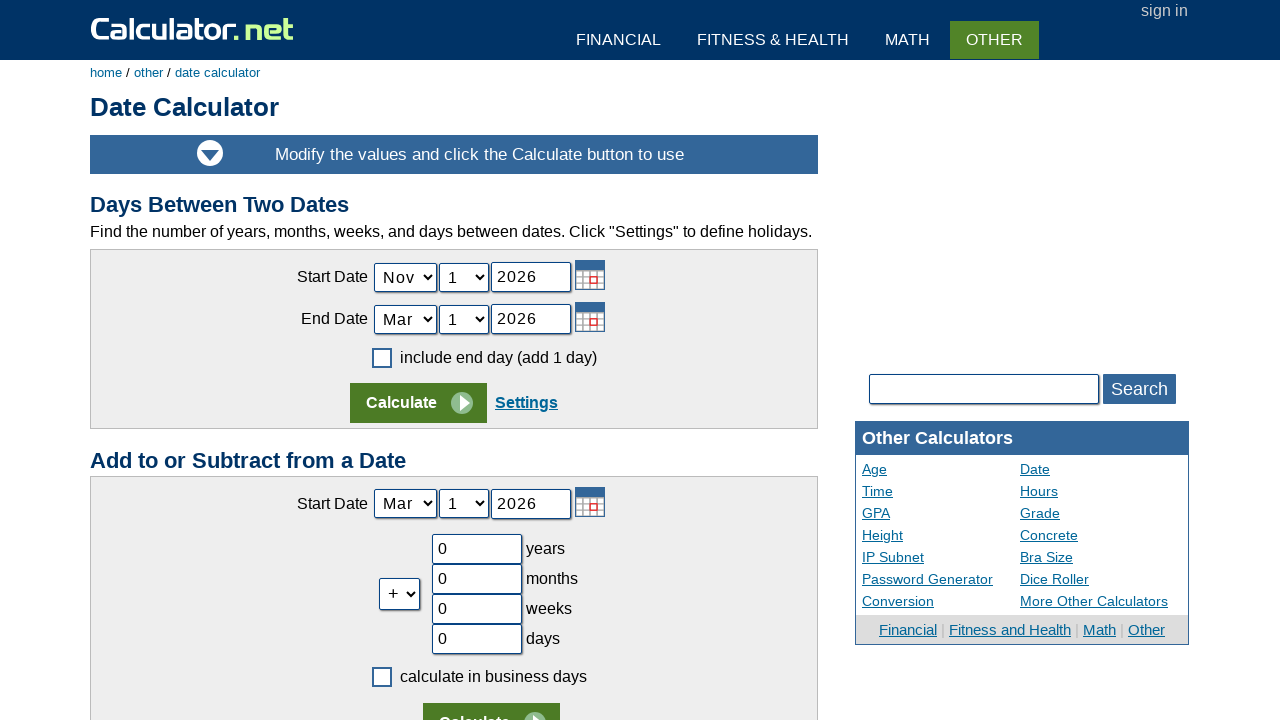

Selected day 23 (index 22) from ageat_Day dropdown on #ageat_Day_ID
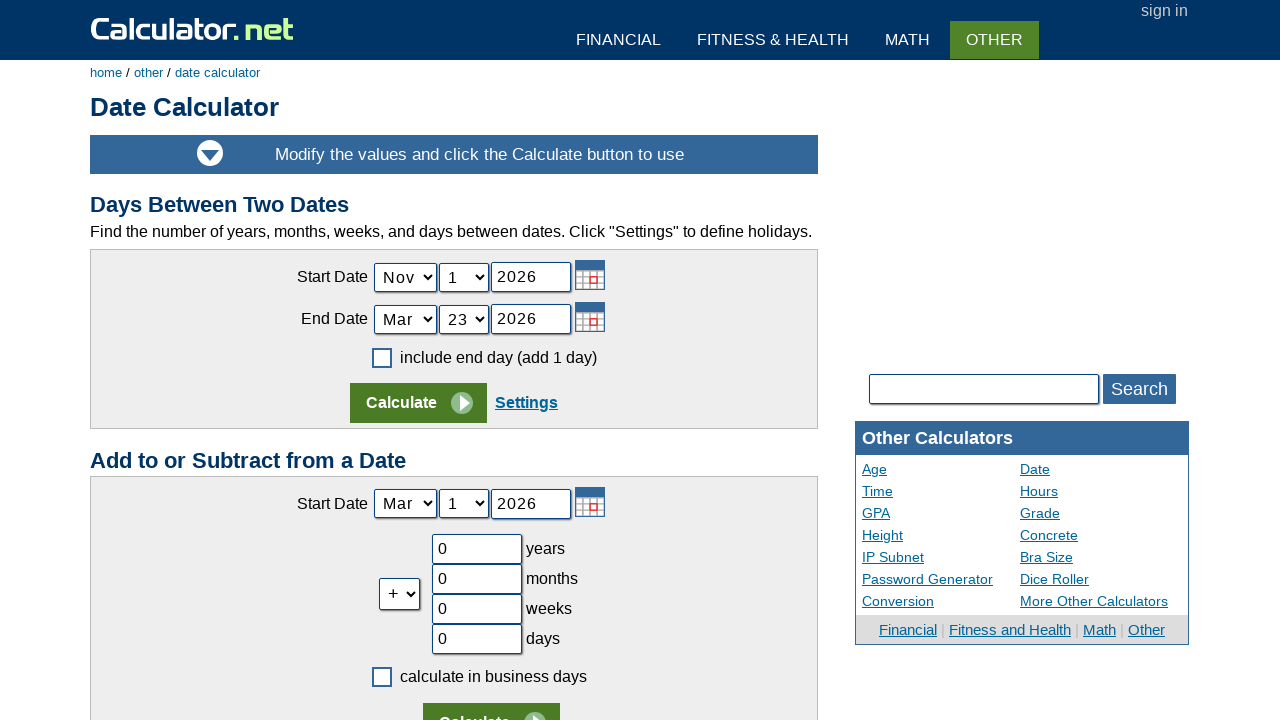

Selected April (index 3) from today2_Month dropdown on #today2_Month_ID
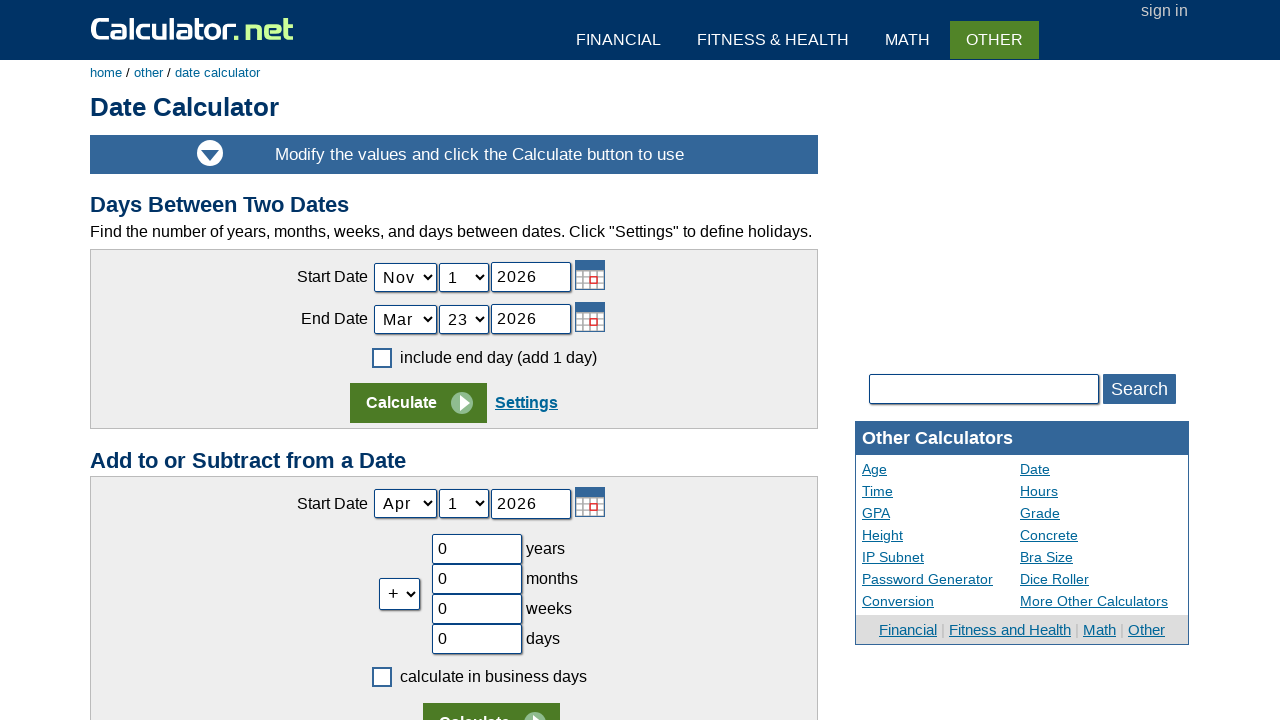

Selected day 6 (index 5) from today2_Day dropdown on #today2_Day_ID
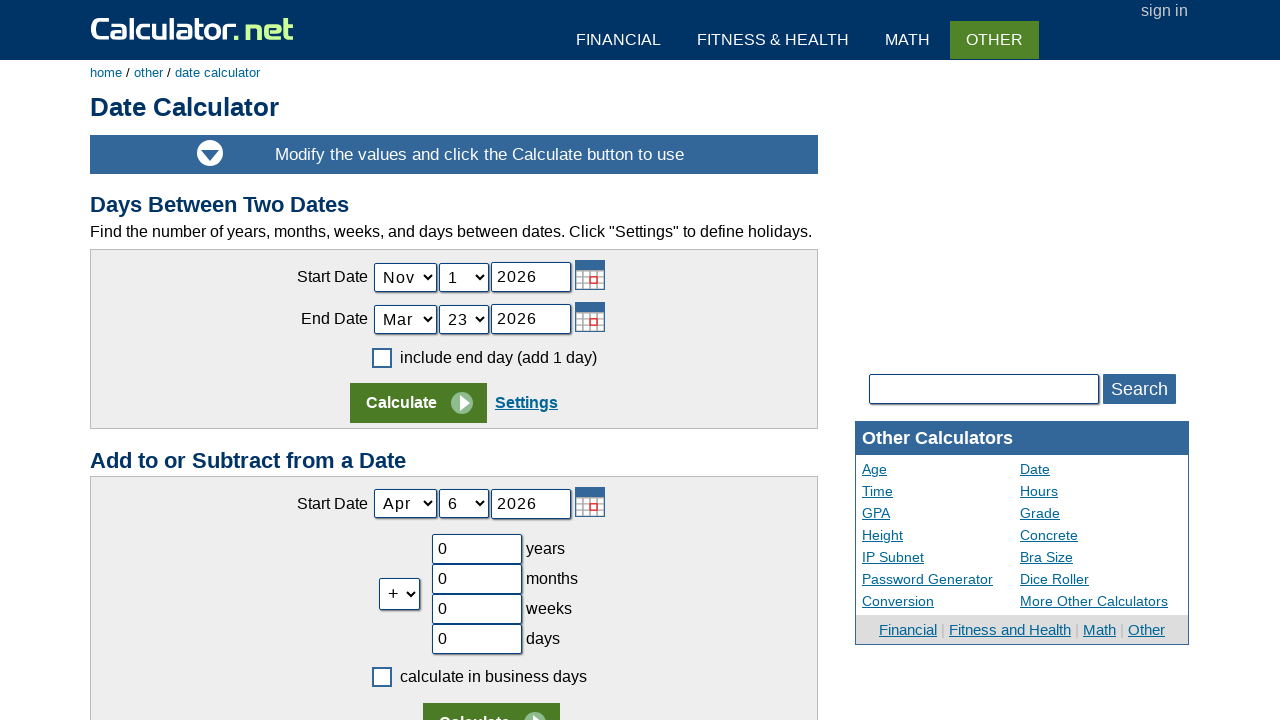

Selected operation (index 1) from c2op dropdown on #c2op
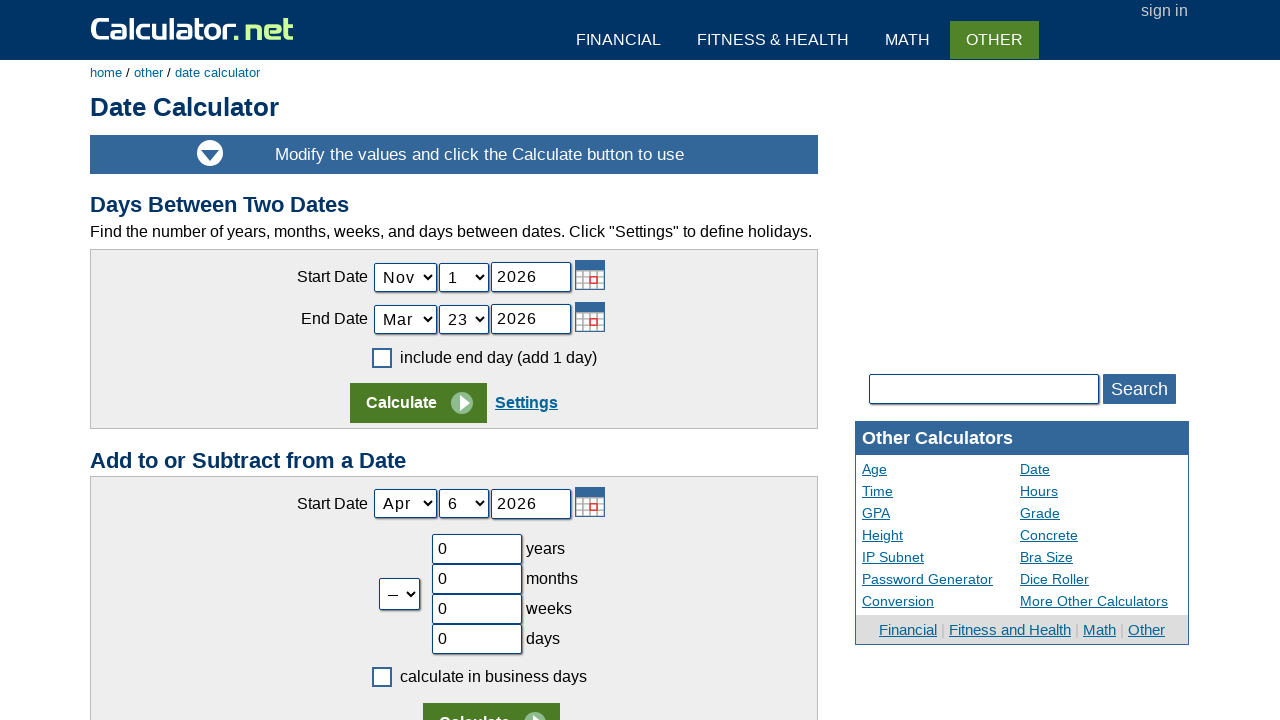

Clicked on today2_Year_ID field at (531, 504) on #today2_Year_ID
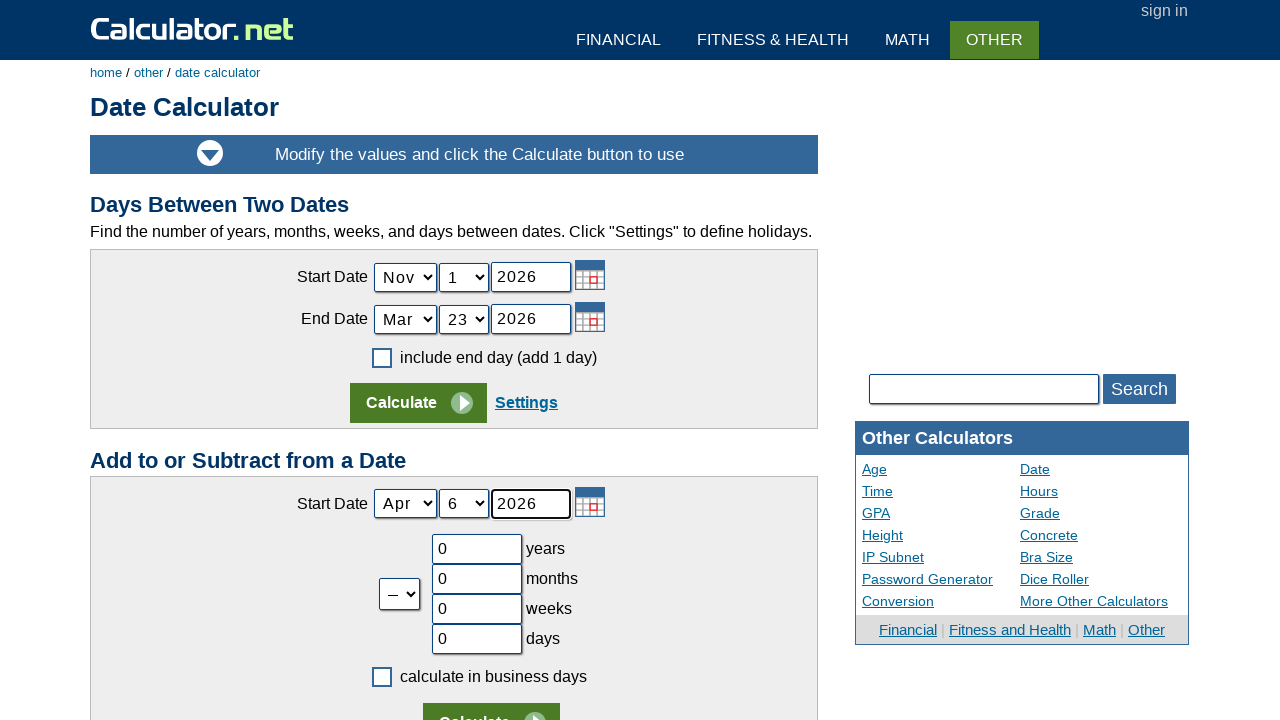

Filled today2_Year_ID with year value 6789 on #today2_Year_ID
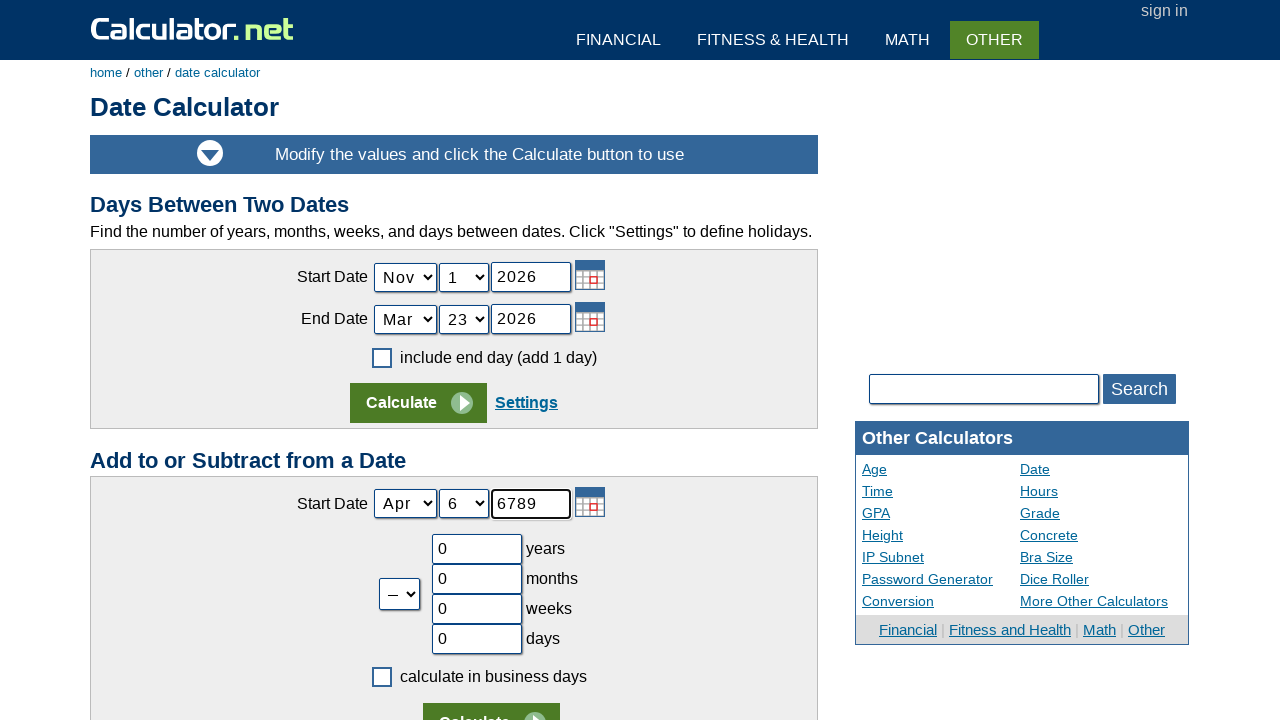

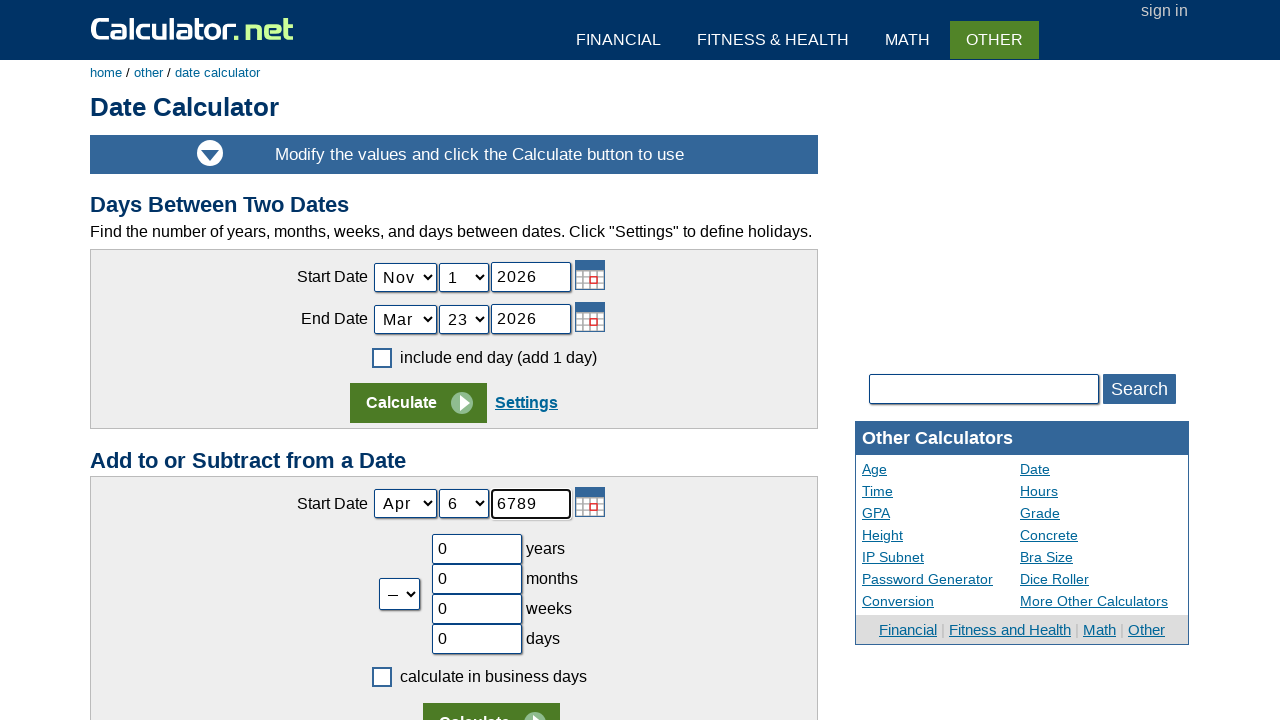